Tests alert dismissal behavior by triggering a confirm alert and verifying it was automatically dismissed

Starting URL: https://the-internet.herokuapp.com/javascript_alerts

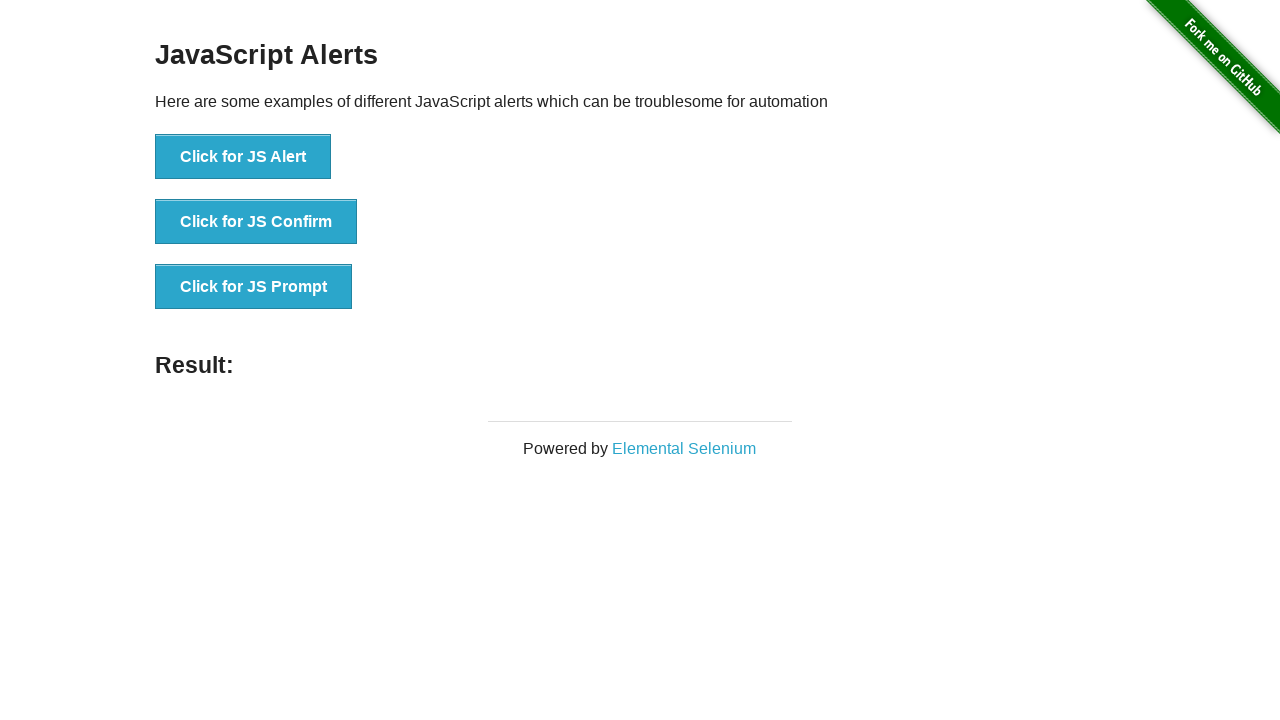

Located all buttons on the page
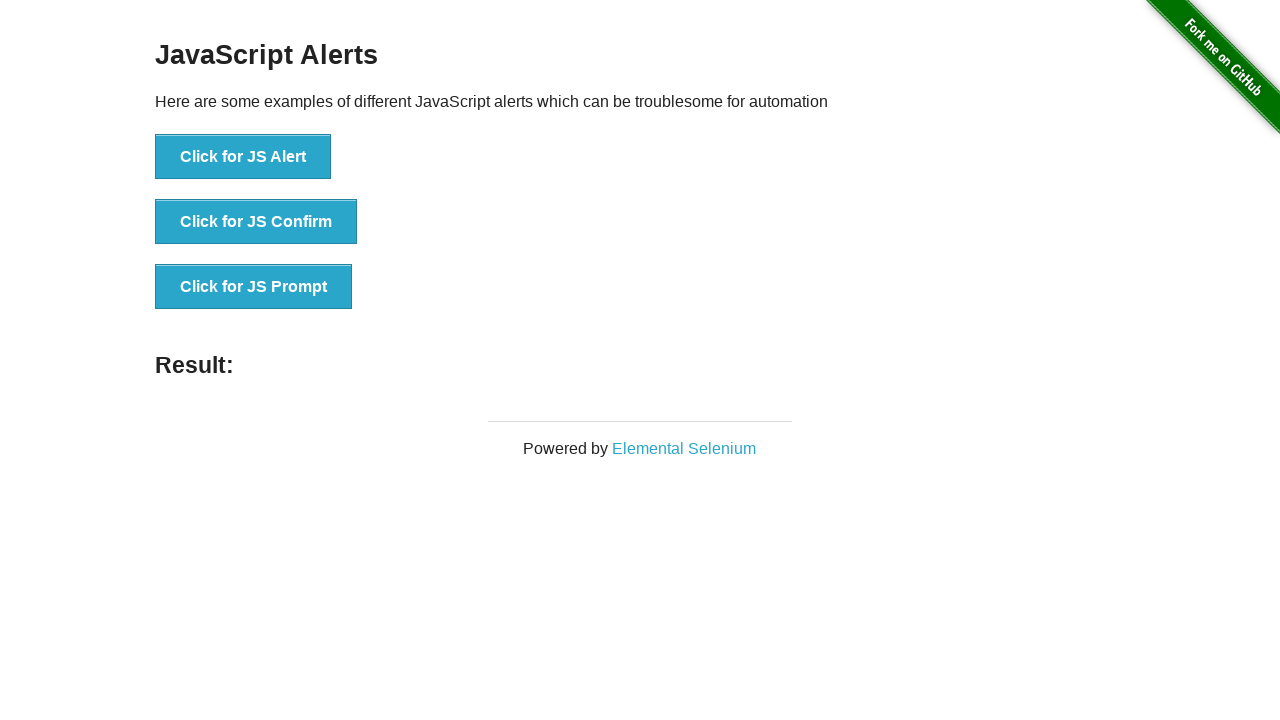

Clicked the confirm button to trigger alert at (256, 222) on button >> nth=1
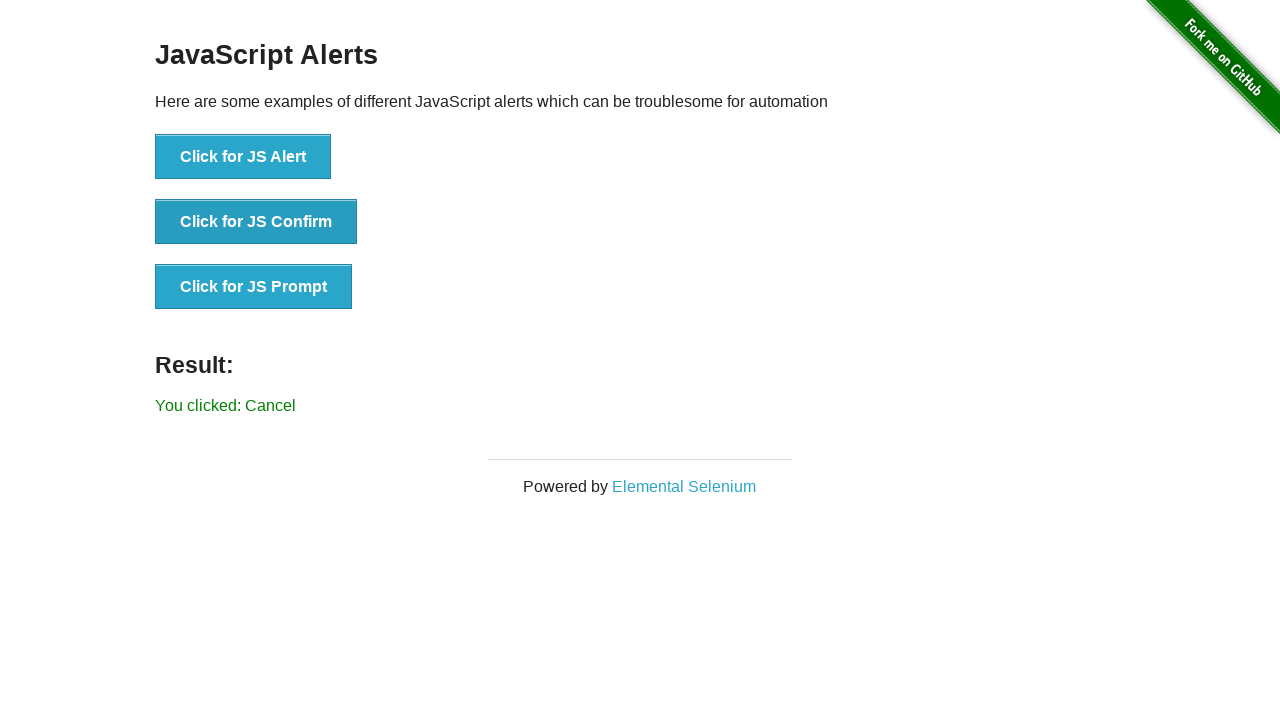

Retrieved result text from page
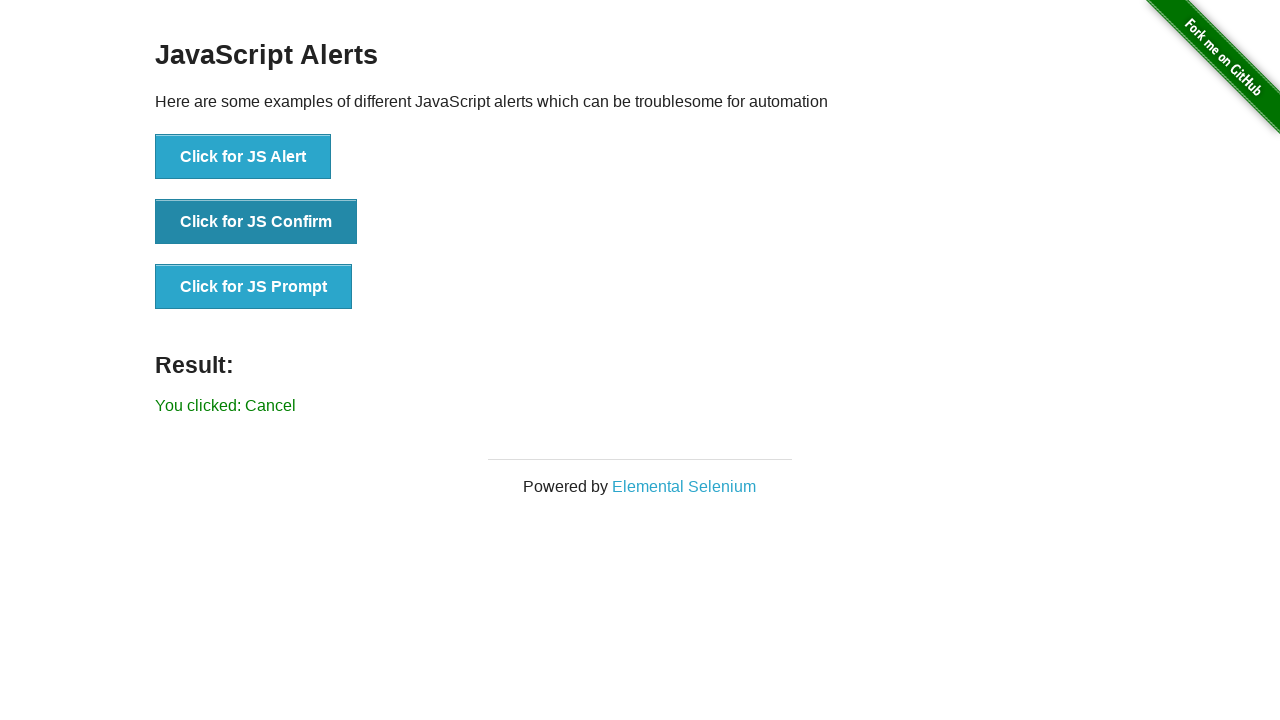

Verified alert was dismissed with 'Cancel' result
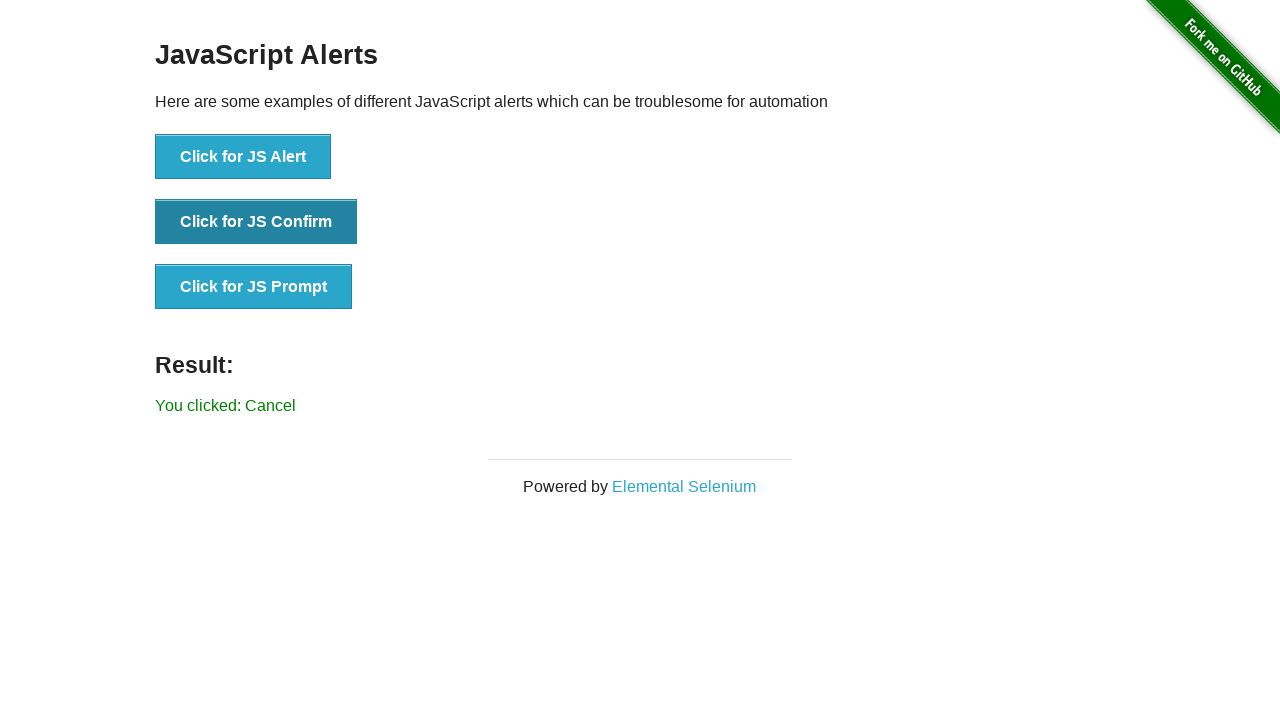

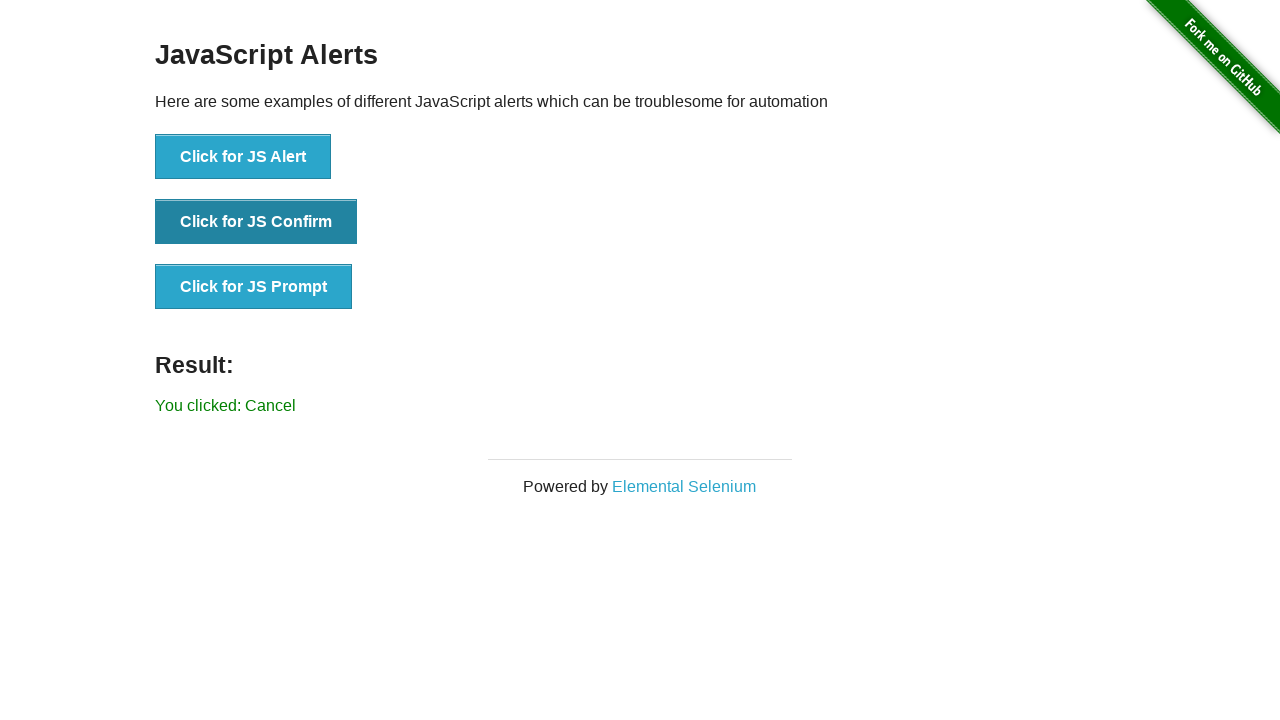